Tests a registration form by filling in first name, last name, and email fields, then submitting the form and verifying the success message is displayed.

Starting URL: http://suninjuly.github.io/registration1.html

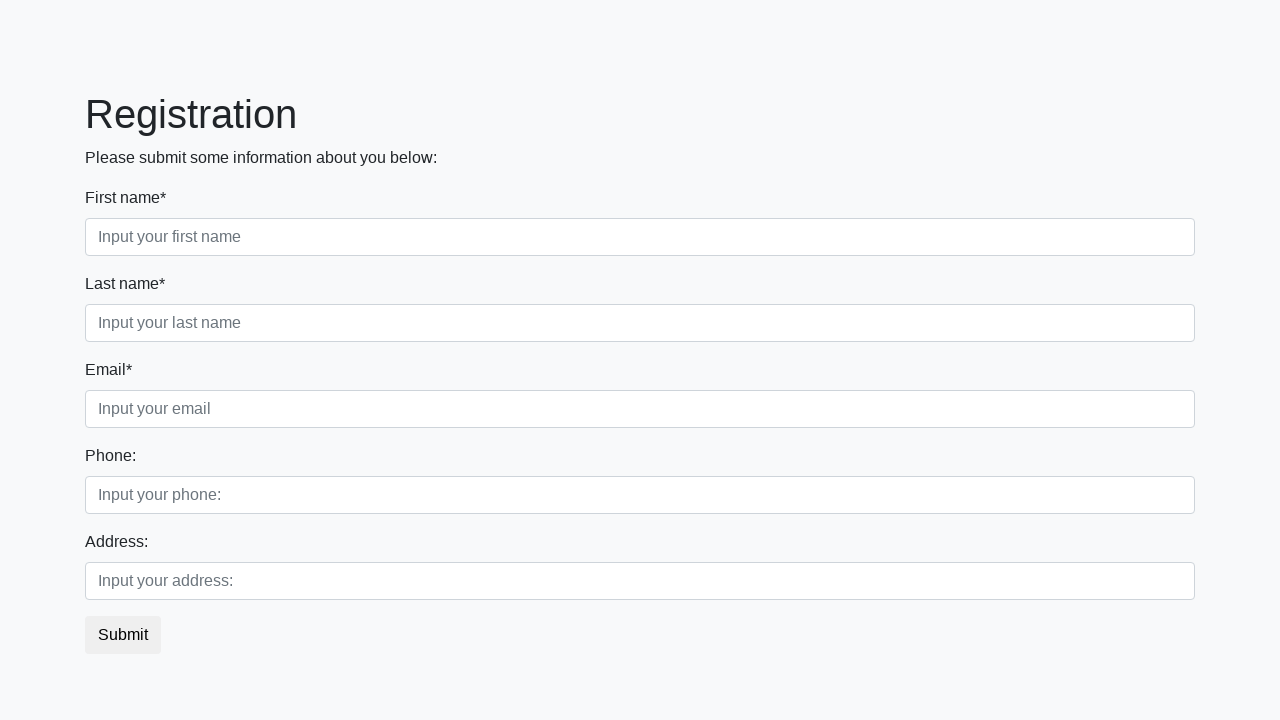

Filled first name field with 'Marcus' on input[placeholder='Input your first name']
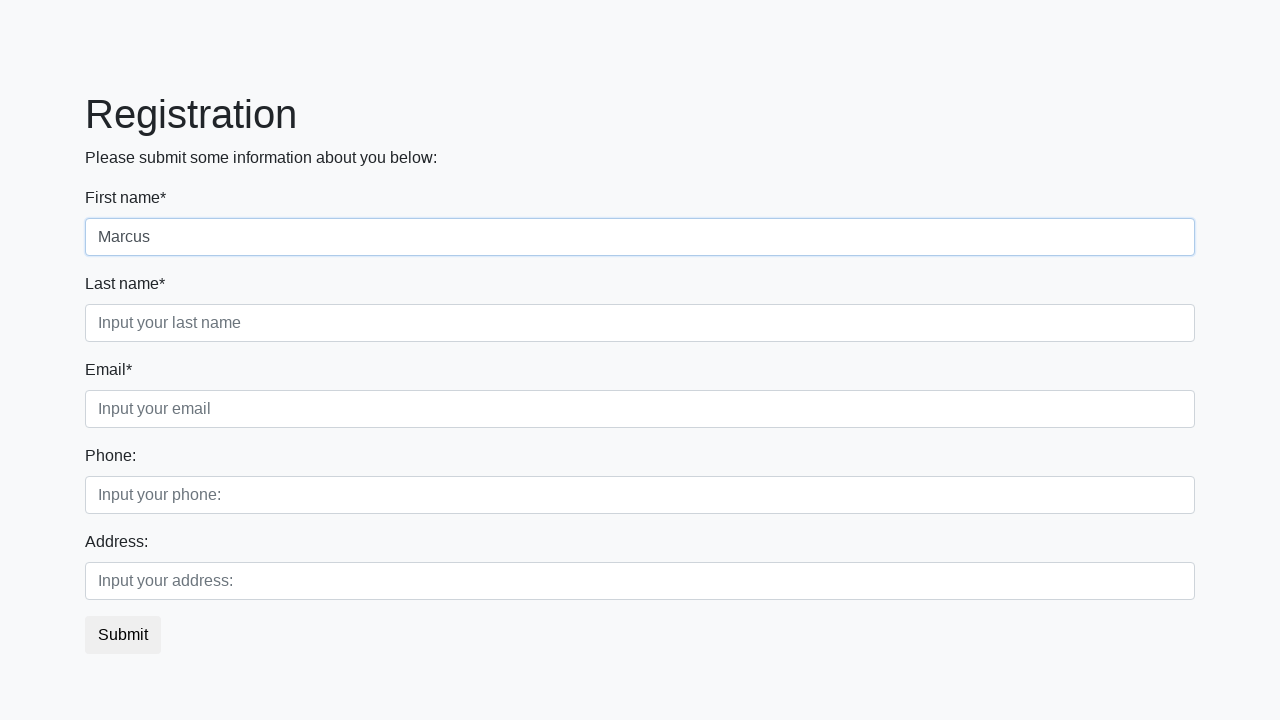

Filled last name field with 'Thompson' on input[placeholder='Input your last name']
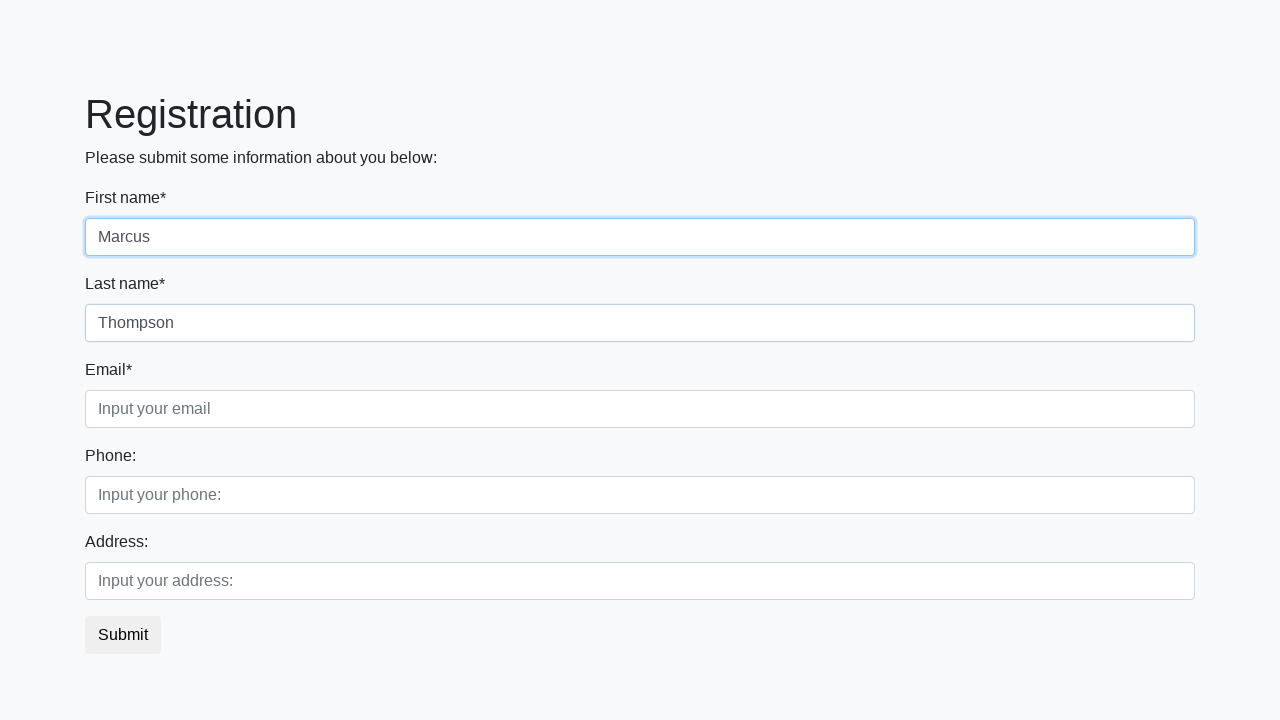

Filled email field with 'marcus.thompson@example.com' on input[placeholder='Input your email']
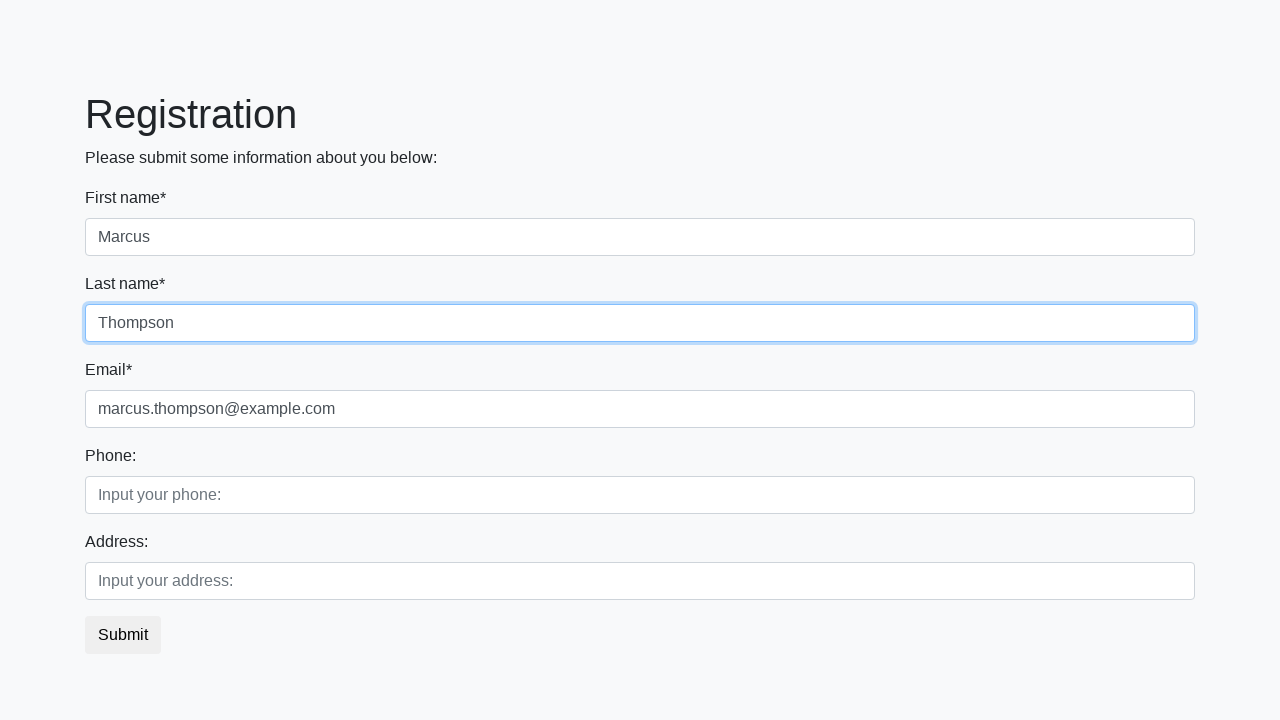

Clicked submit button to register at (123, 635) on button.btn
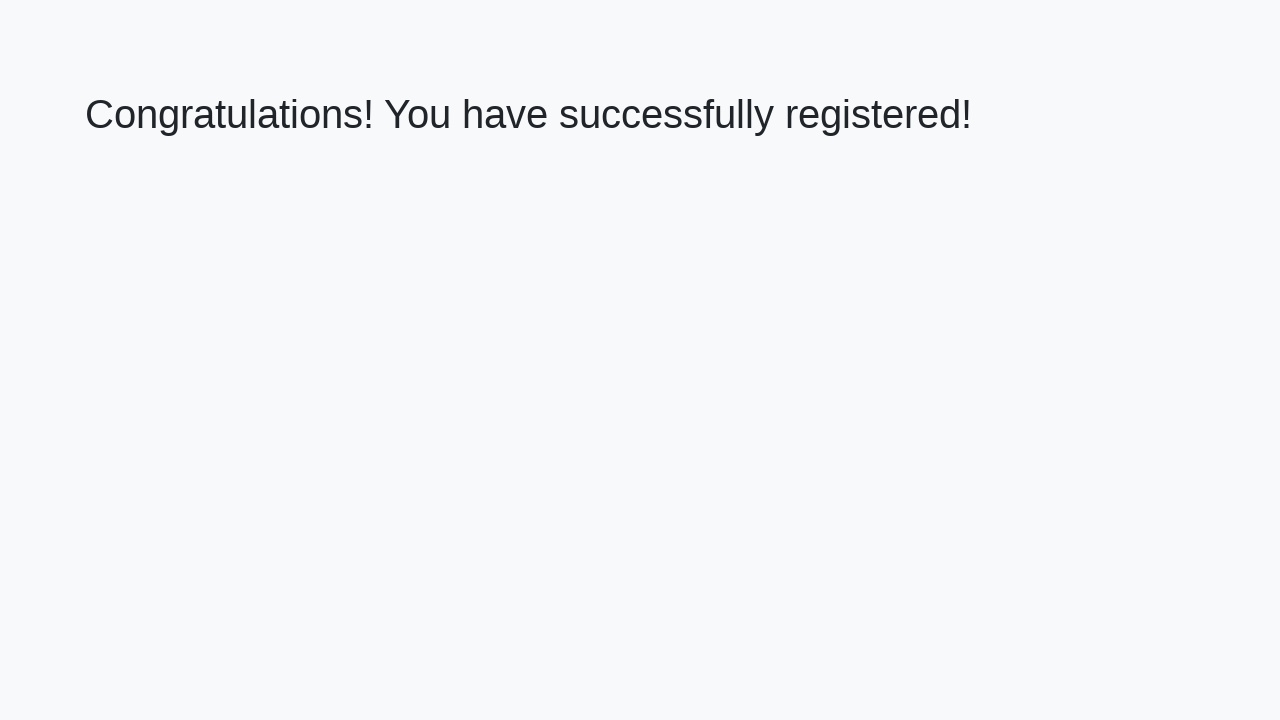

Success message heading loaded
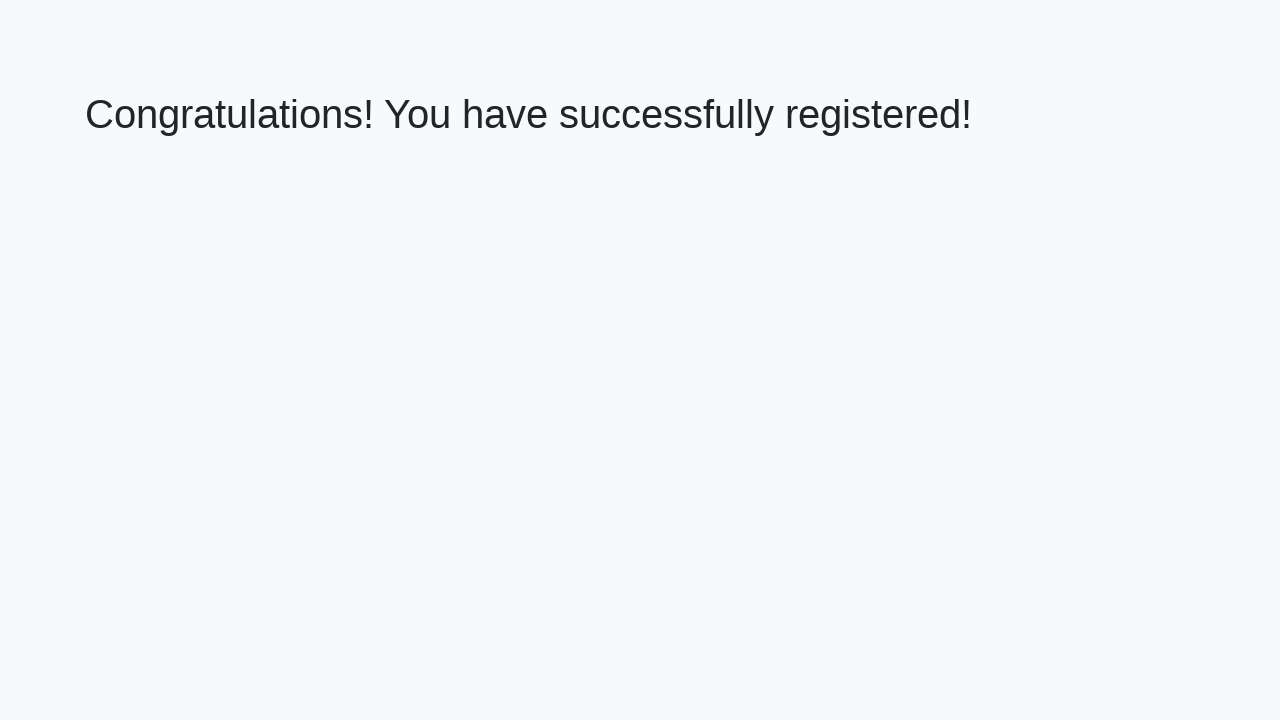

Retrieved success message text
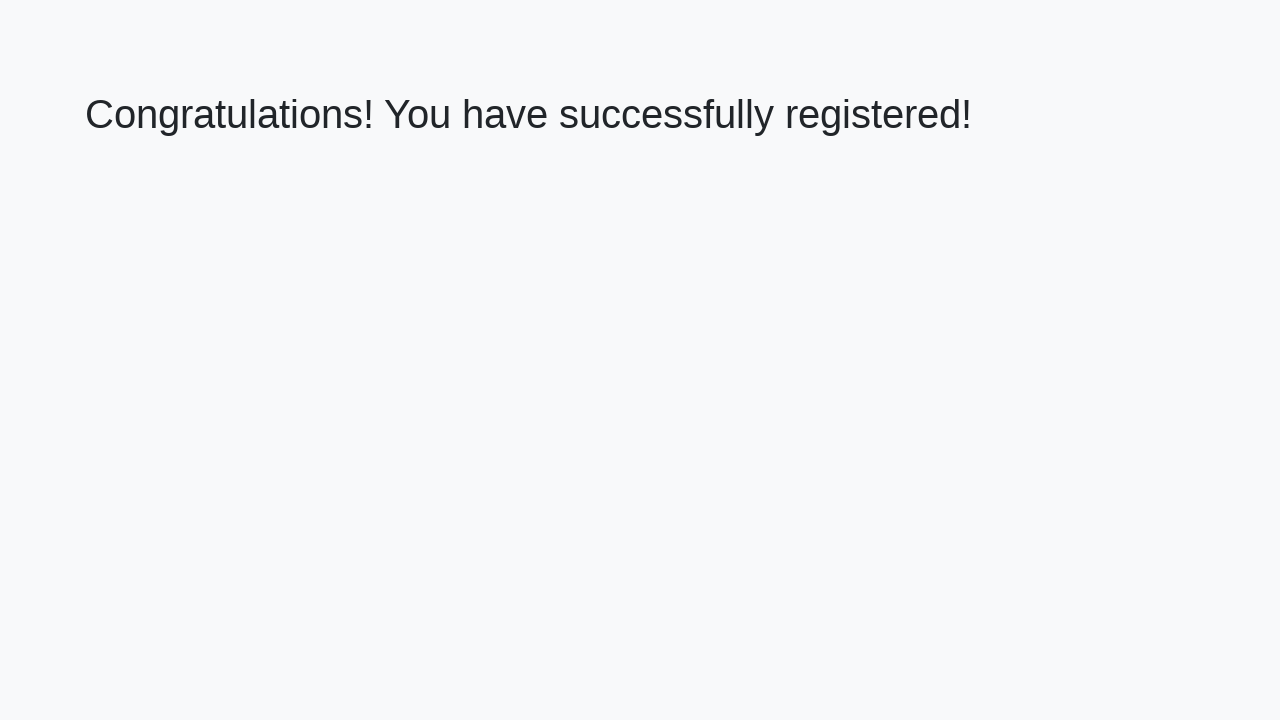

Verified success message matches expected text
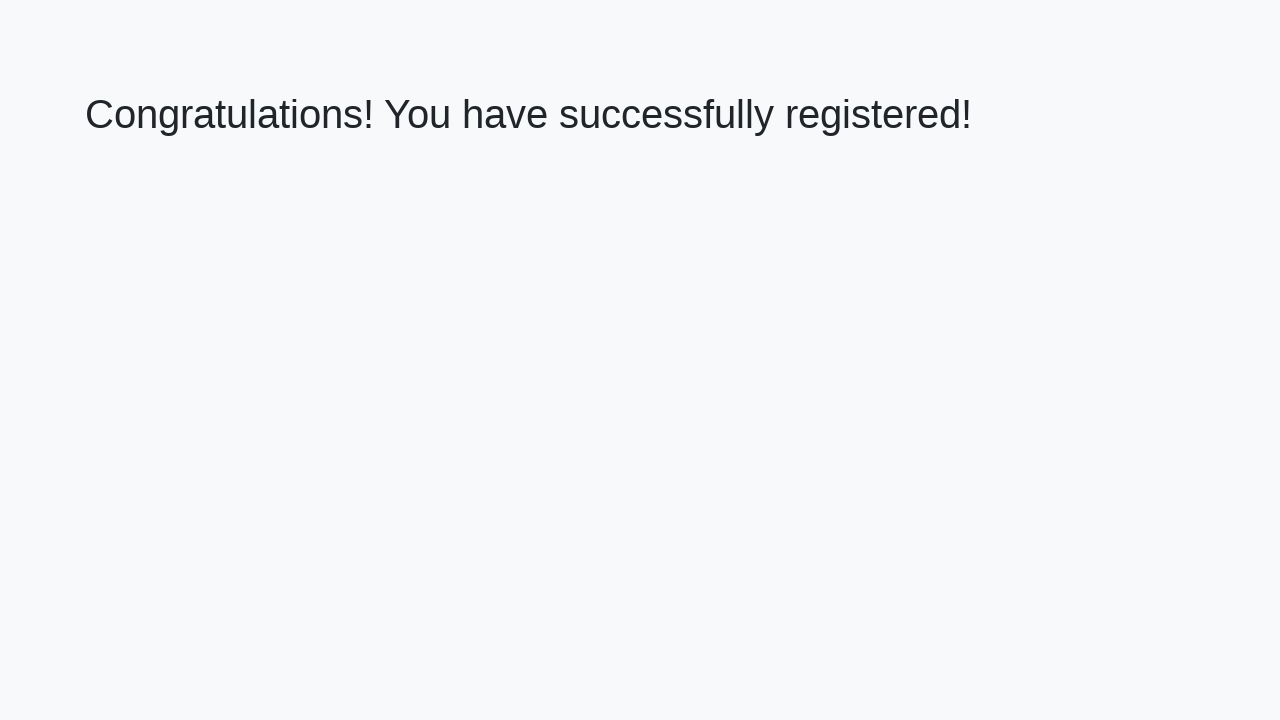

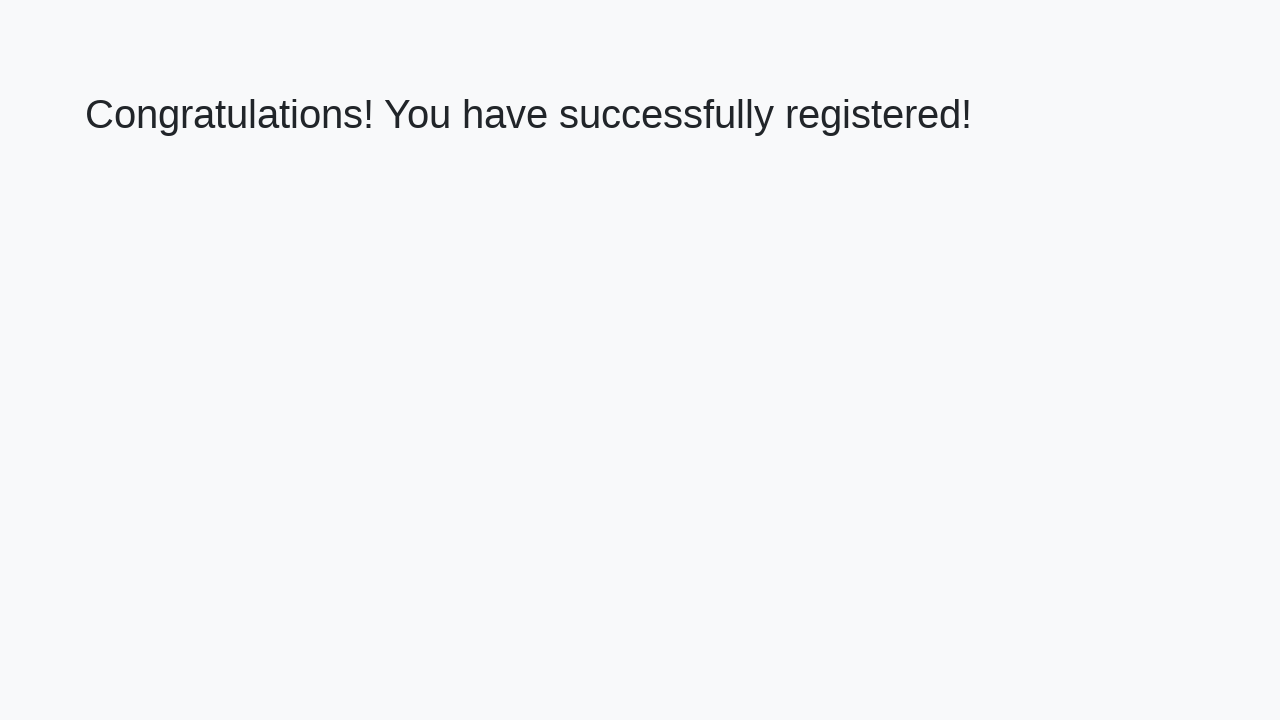